Tests dynamic loading with explicit wait by clicking start button and waiting for "Hello World!" to become visible

Starting URL: https://the-internet.herokuapp.com/dynamic_loading/1

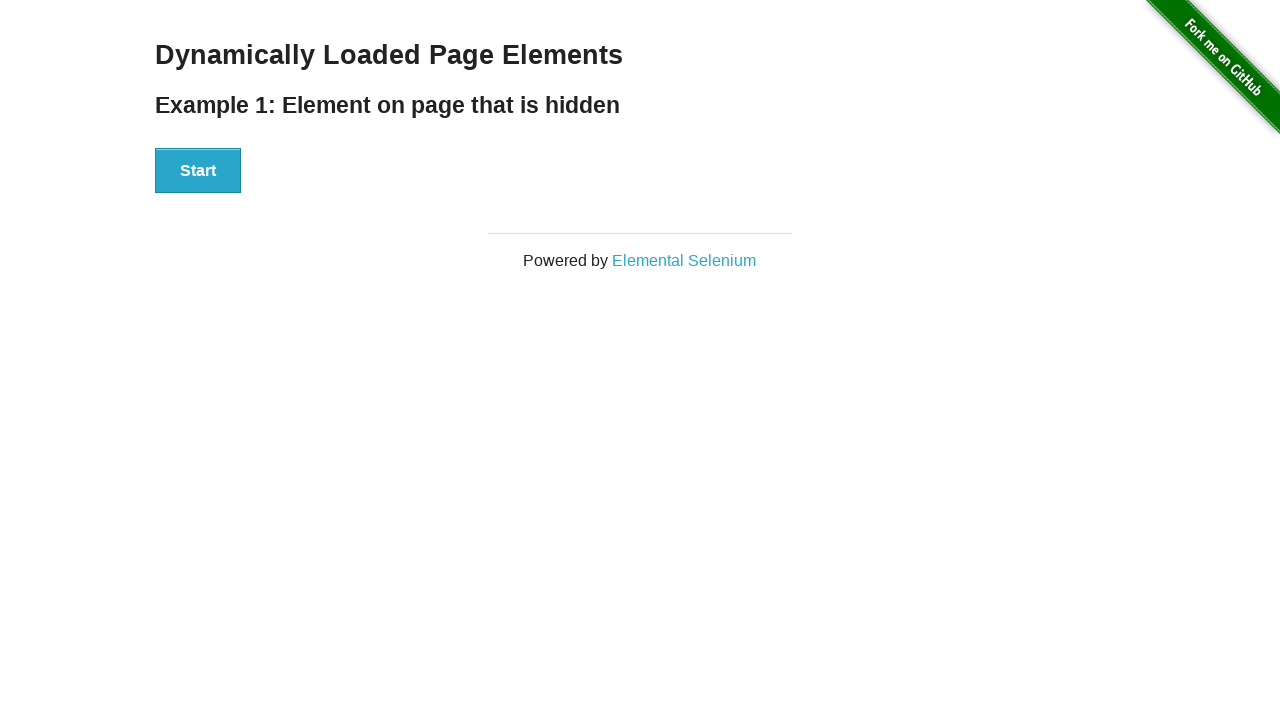

Clicked start button to trigger dynamic loading at (198, 171) on #start>button
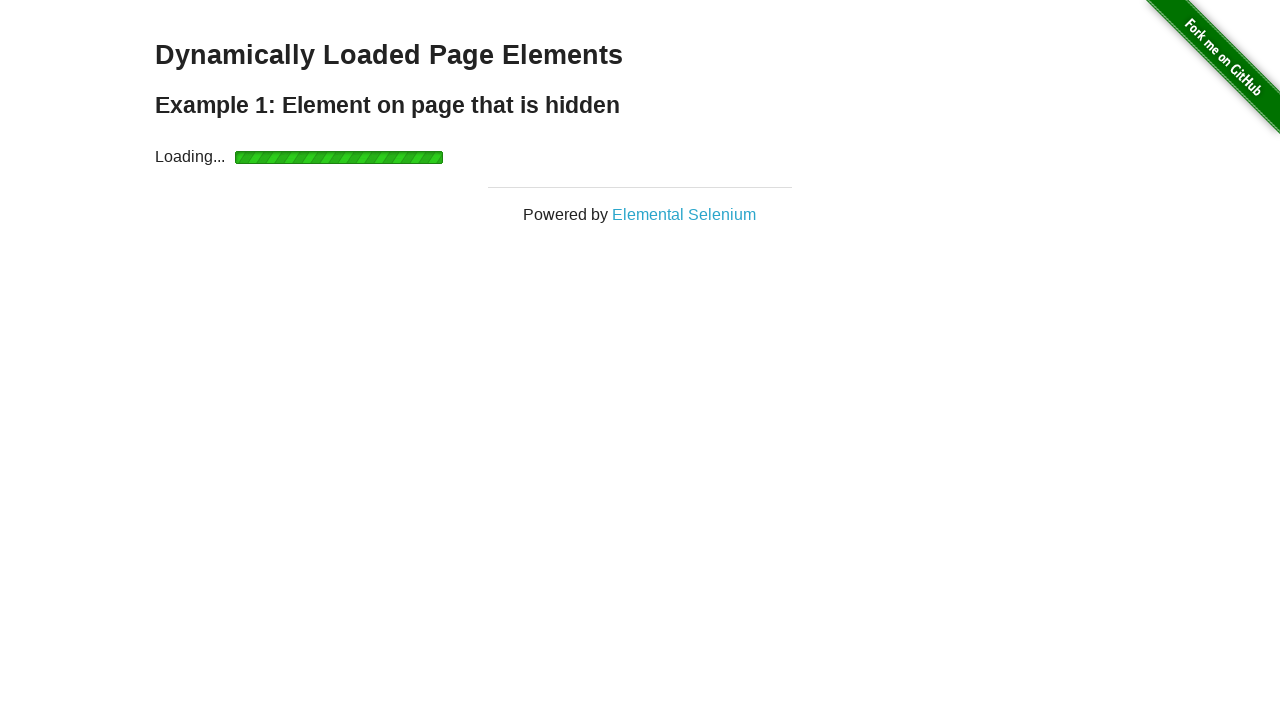

Waited for 'Hello World!' element to become visible
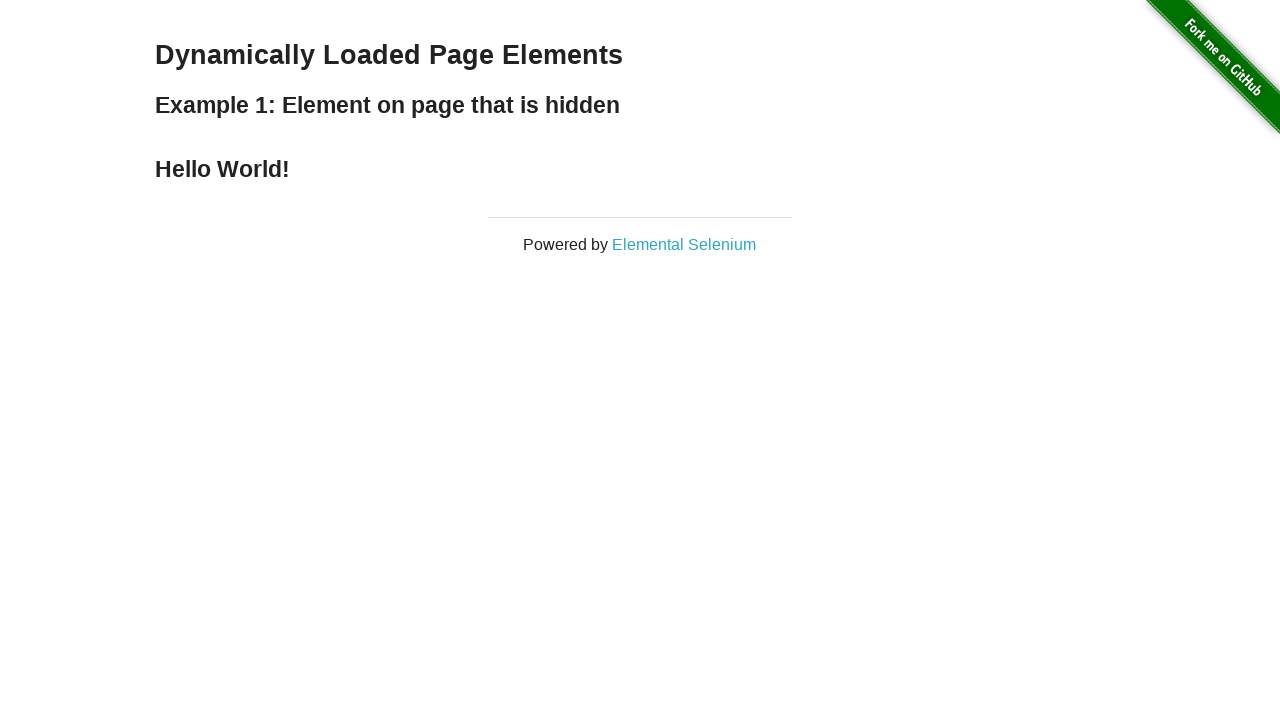

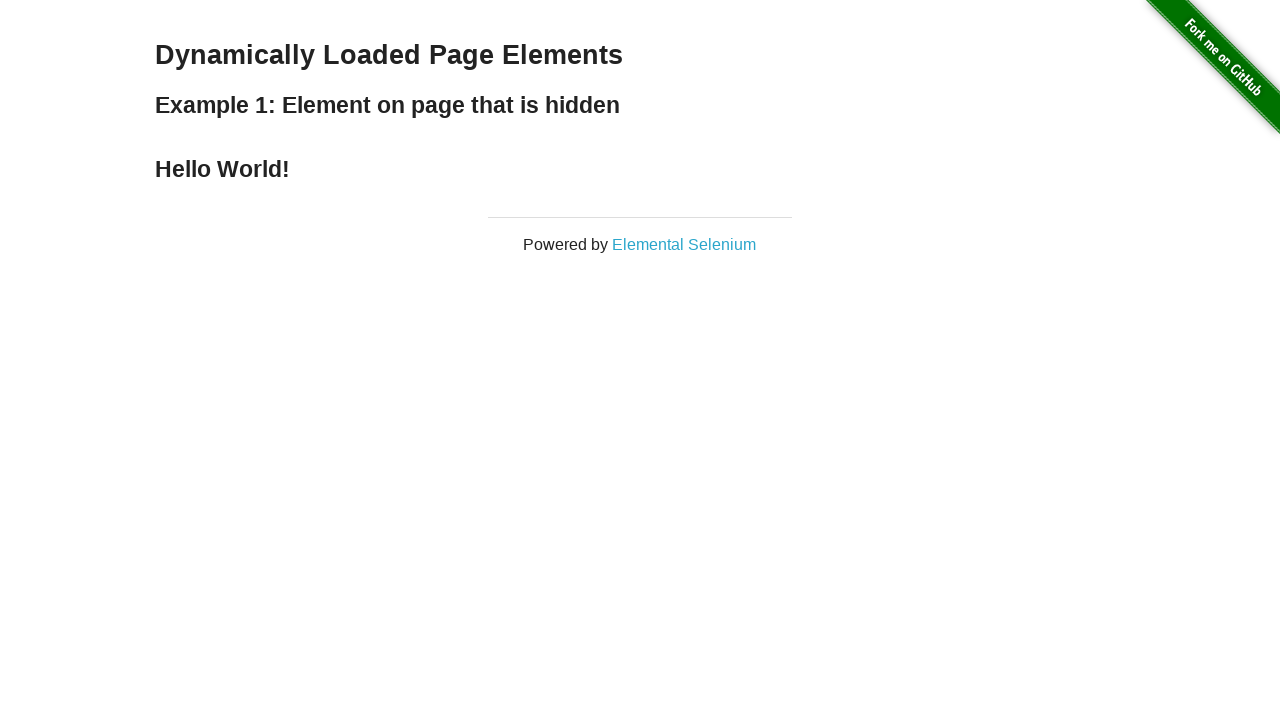